Tests multiple window handling by opening several windows and switching between them

Starting URL: https://the-internet.herokuapp.com/windows

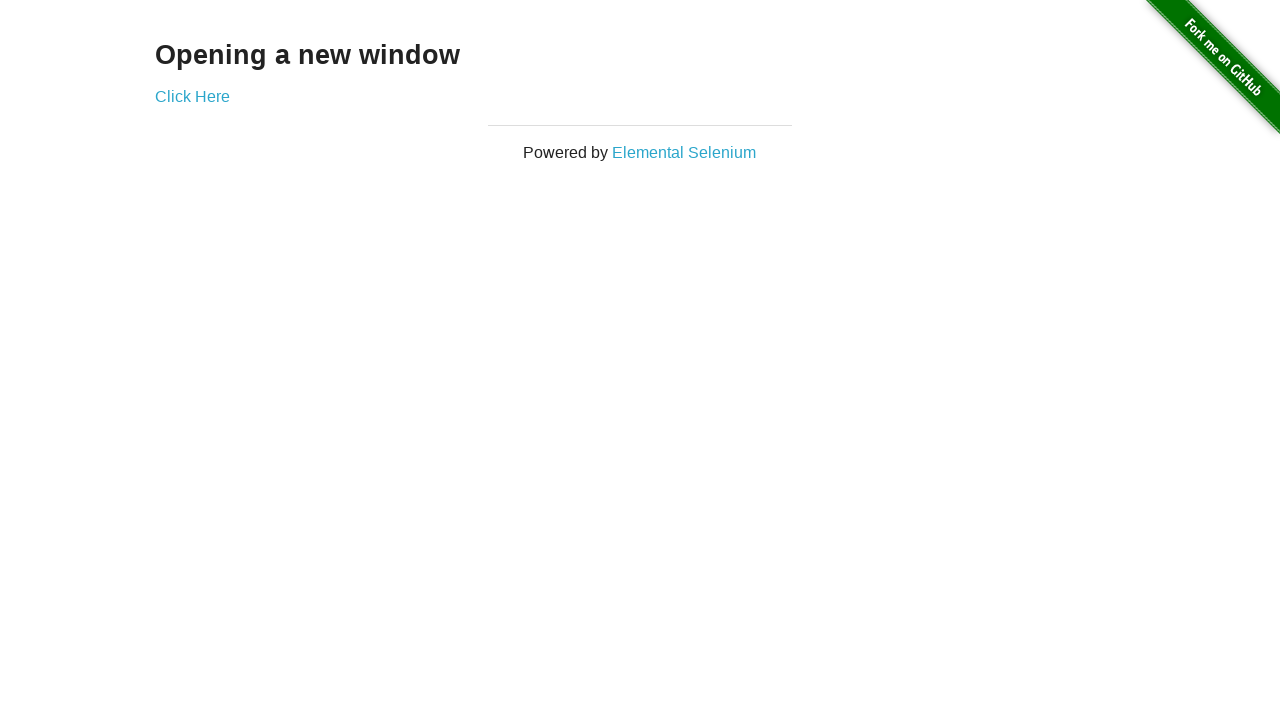

Clicked 'Click Here' link to open a new window at (192, 96) on xpath=//a[.='Click Here']
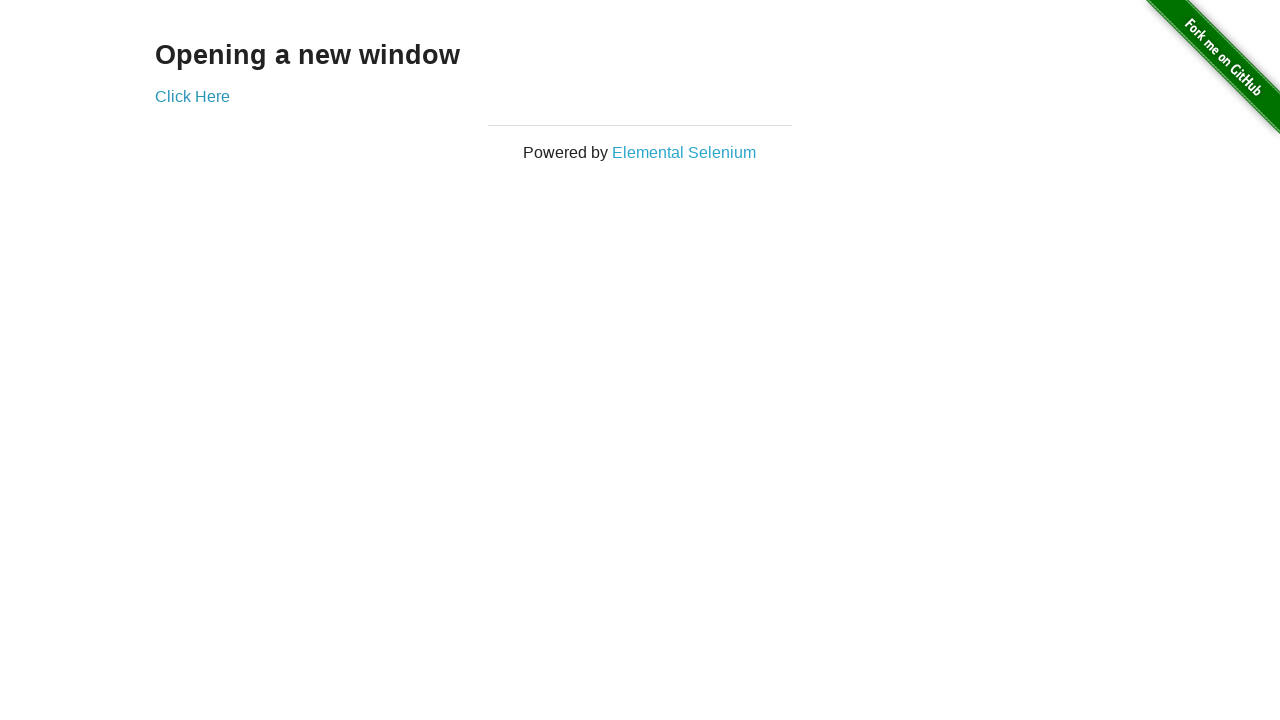

Opened first additional window with techtorialacademy.com
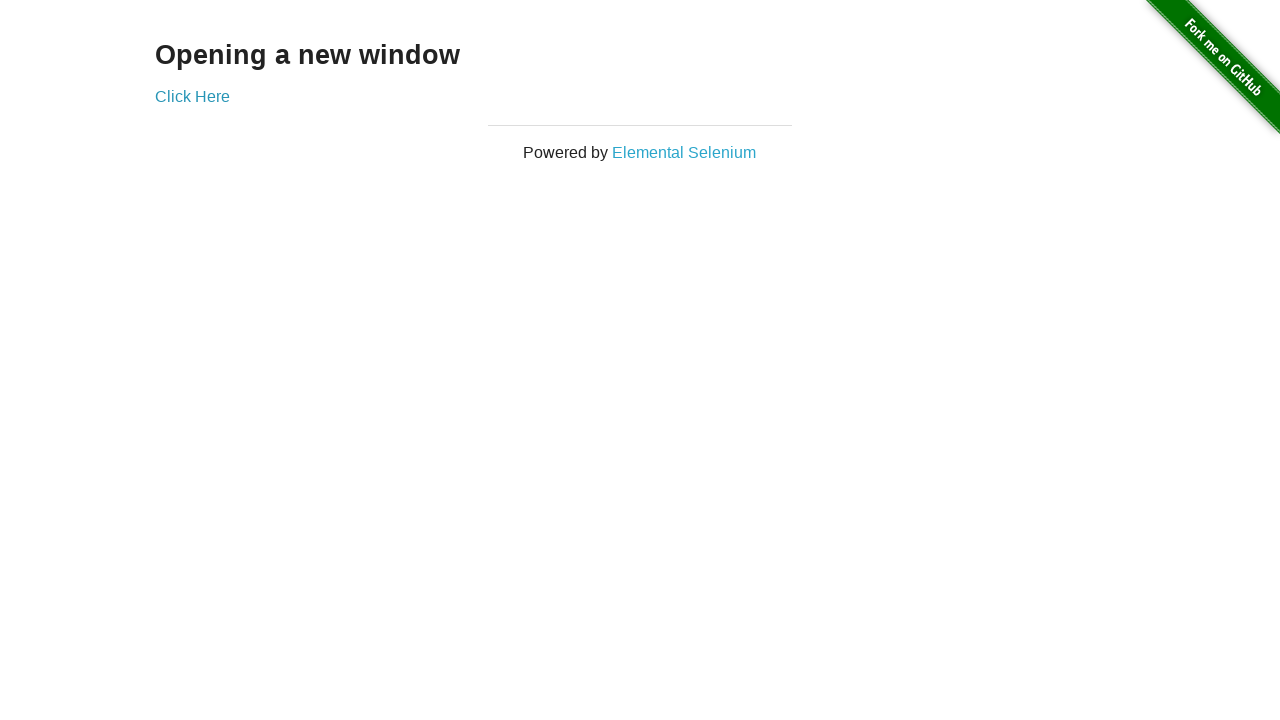

Waited 2 seconds for window to load
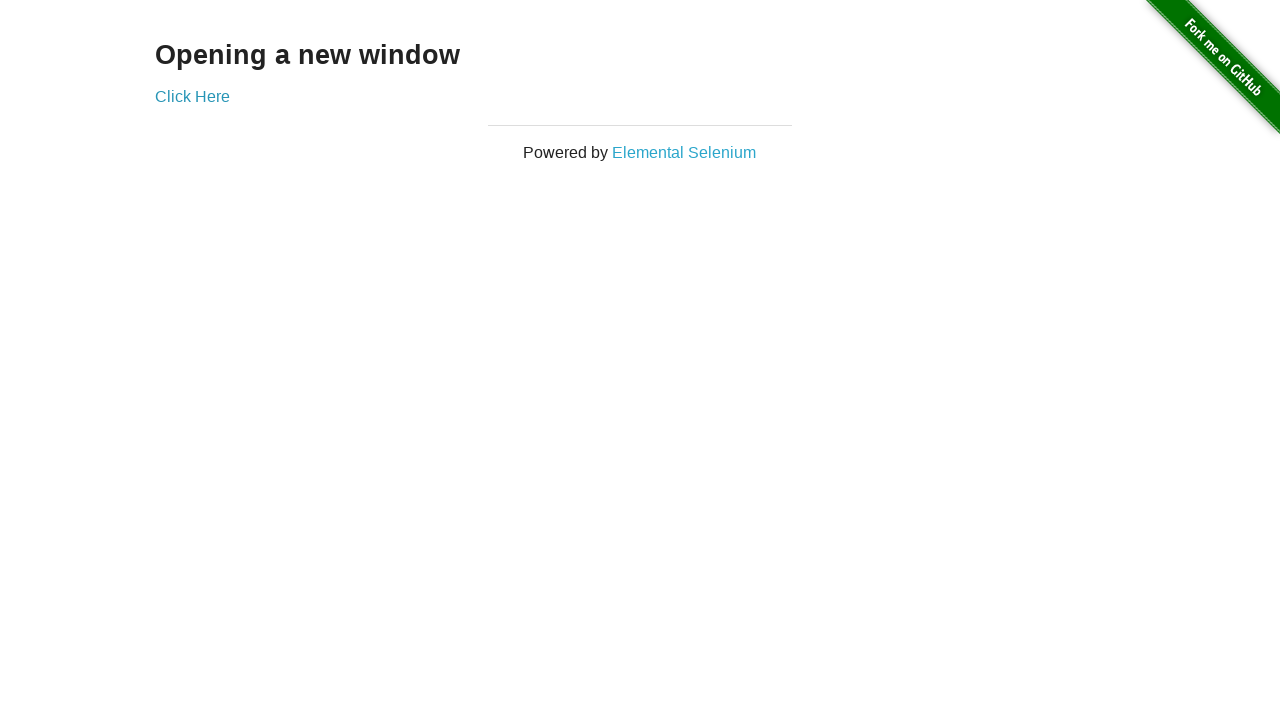

Opened second additional window with About Us page
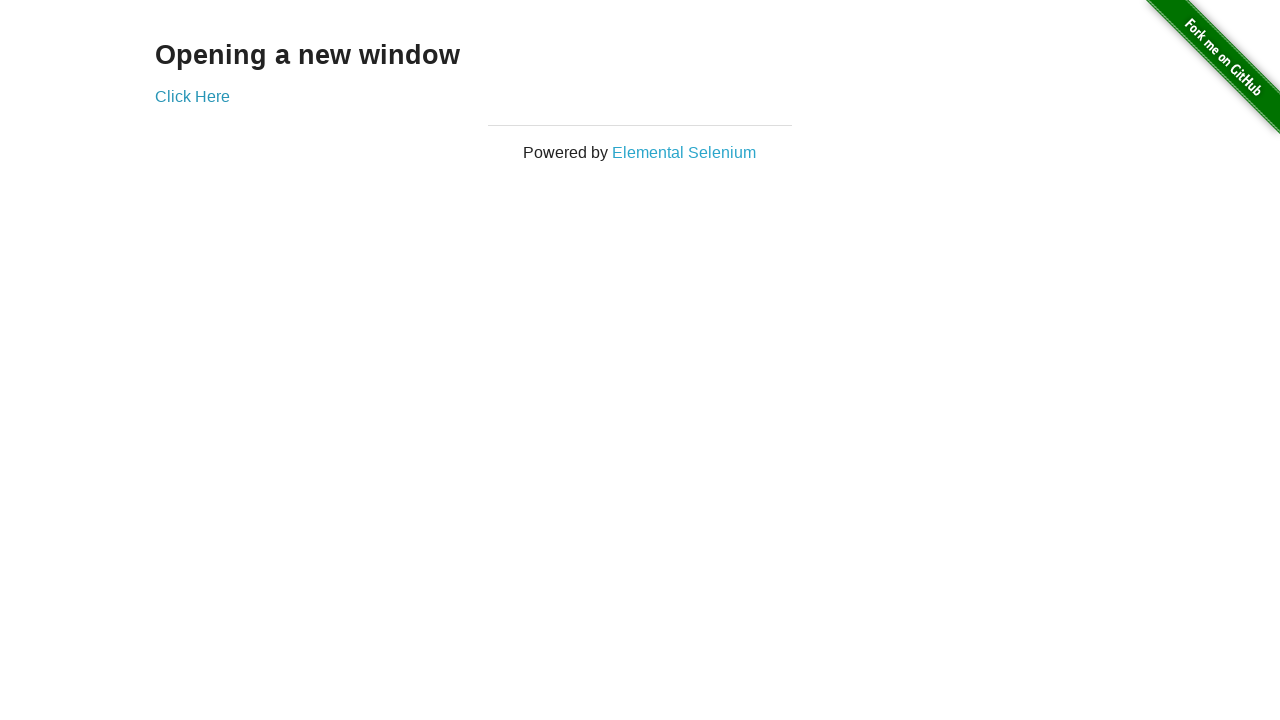

Waited 2 seconds for window to load
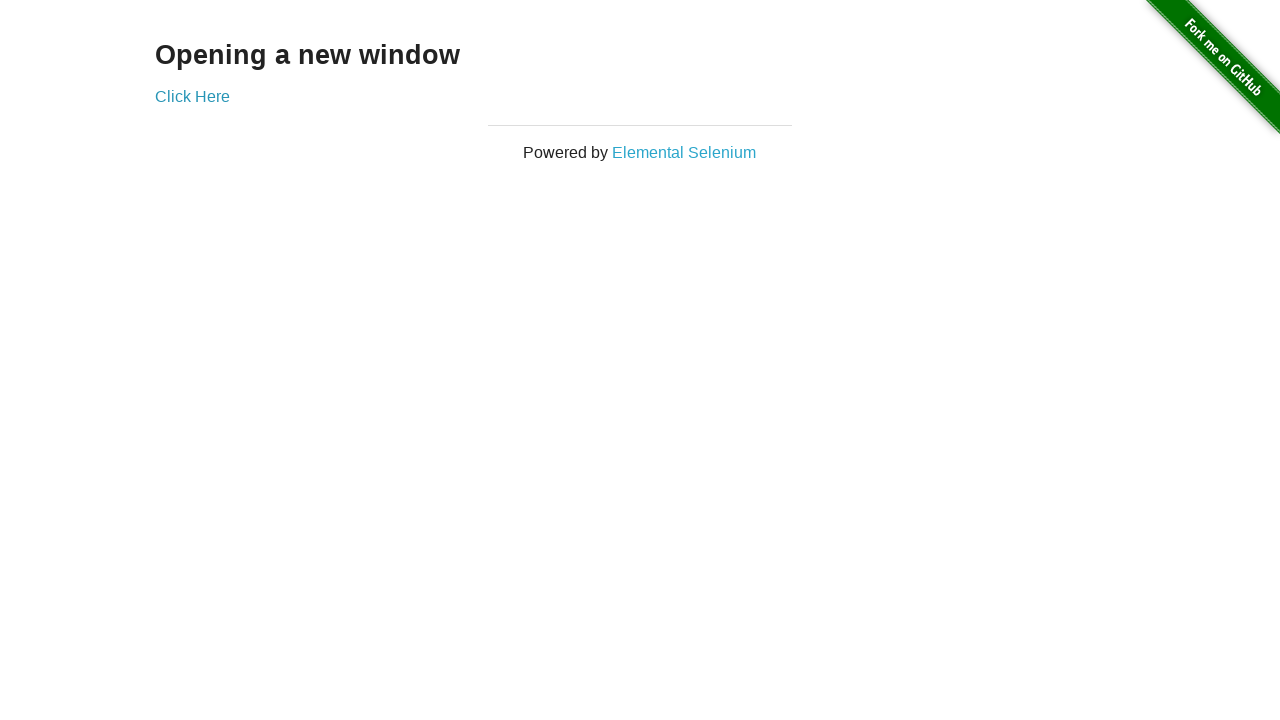

Opened third additional window with Programs page
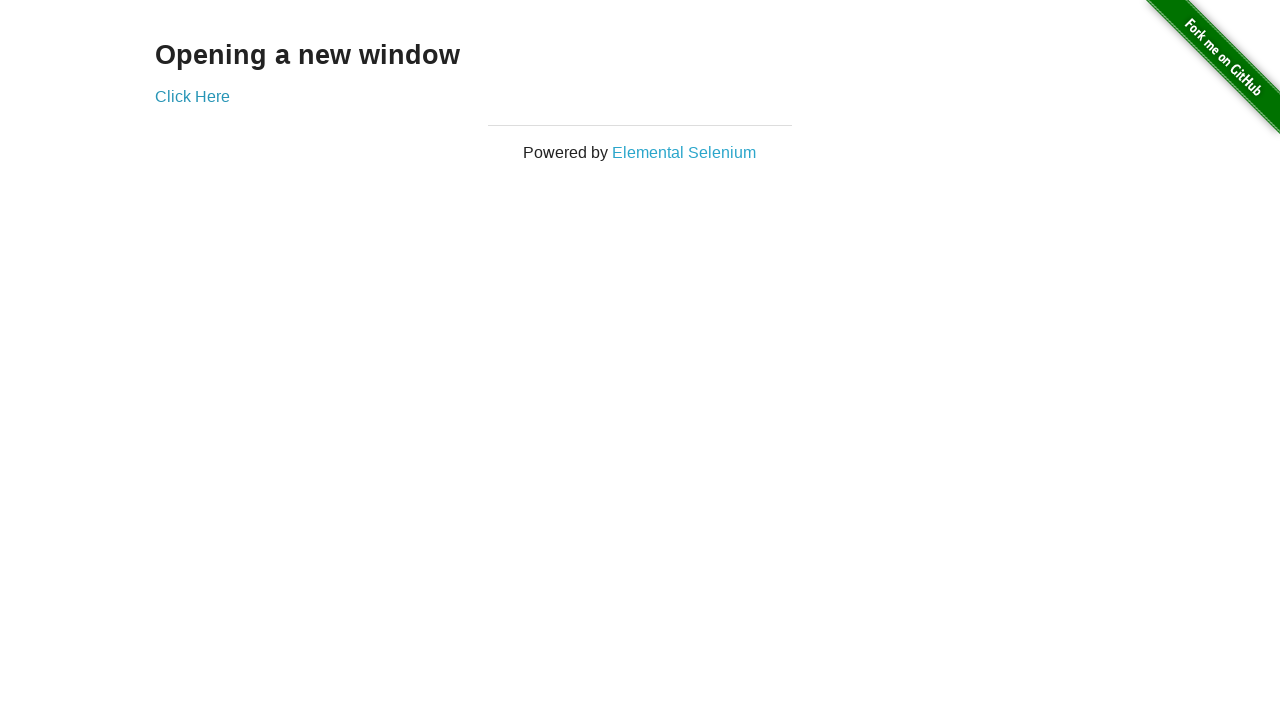

Retrieved all open pages/tabs from context
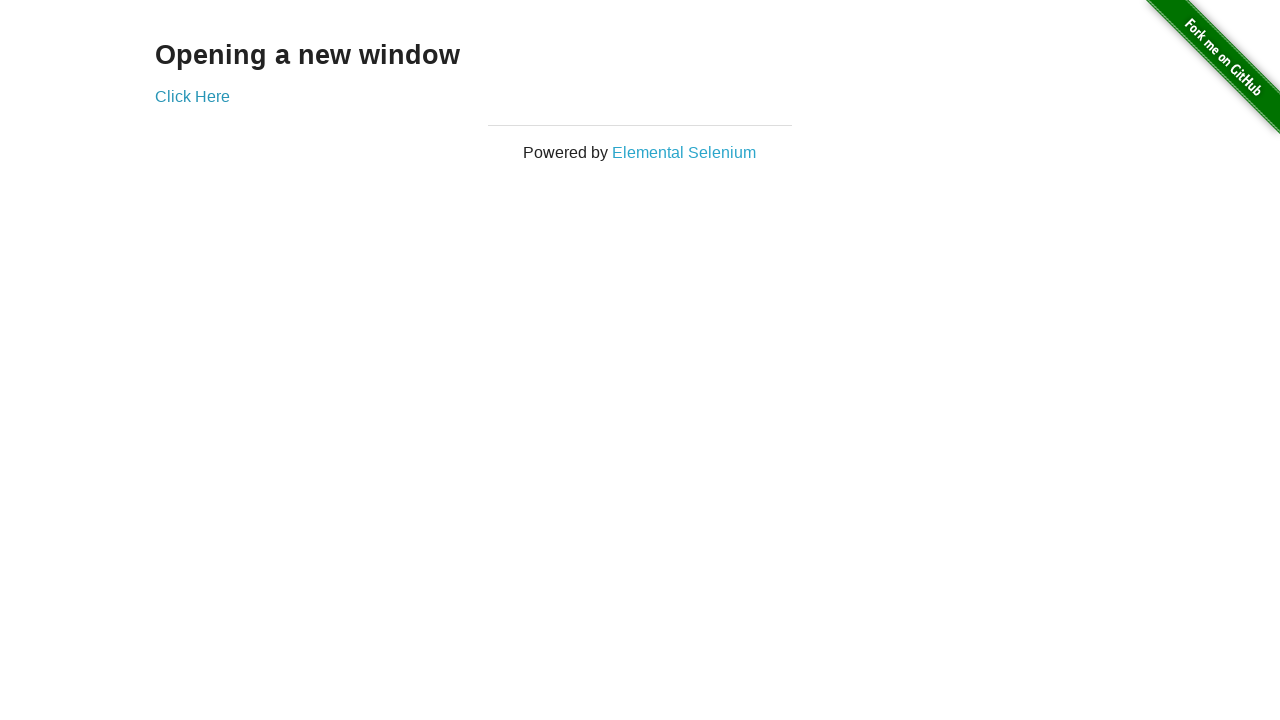

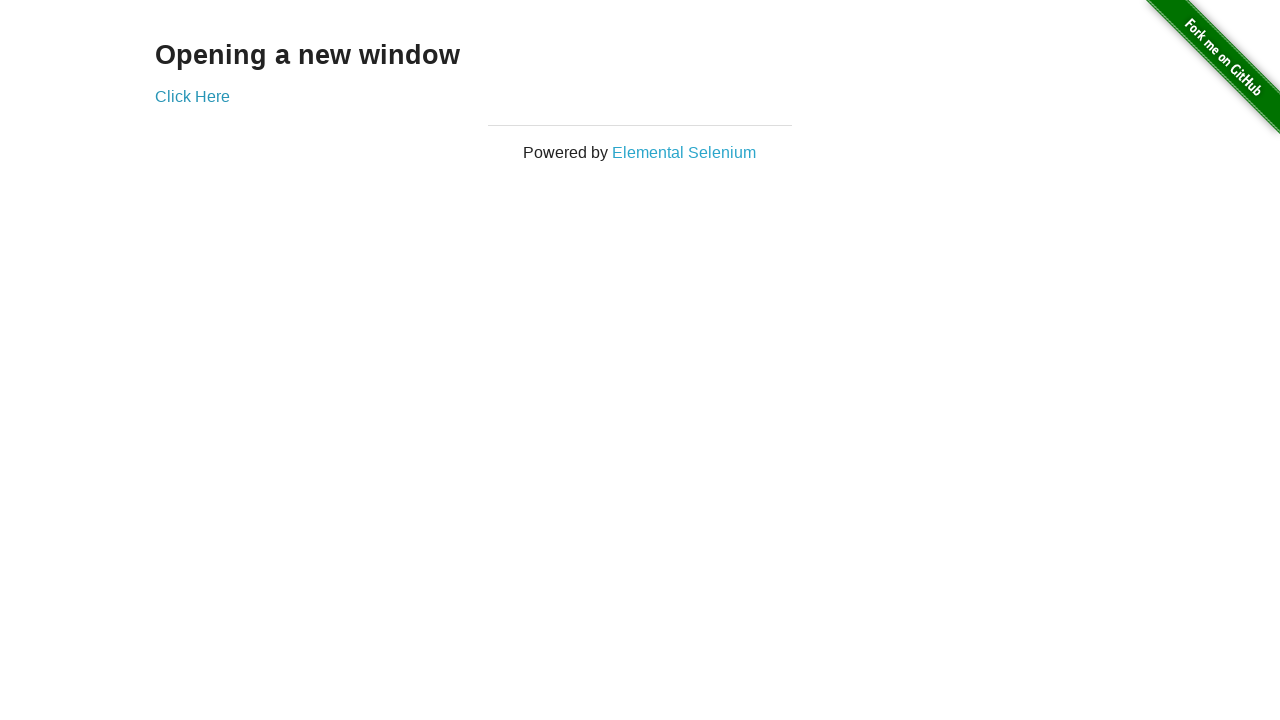